Tests dropdown selection functionality by iterating through all options and selecting different days of the week using various selection methods

Starting URL: https://syntaxprojects.com/basic-select-dropdown-demo.php

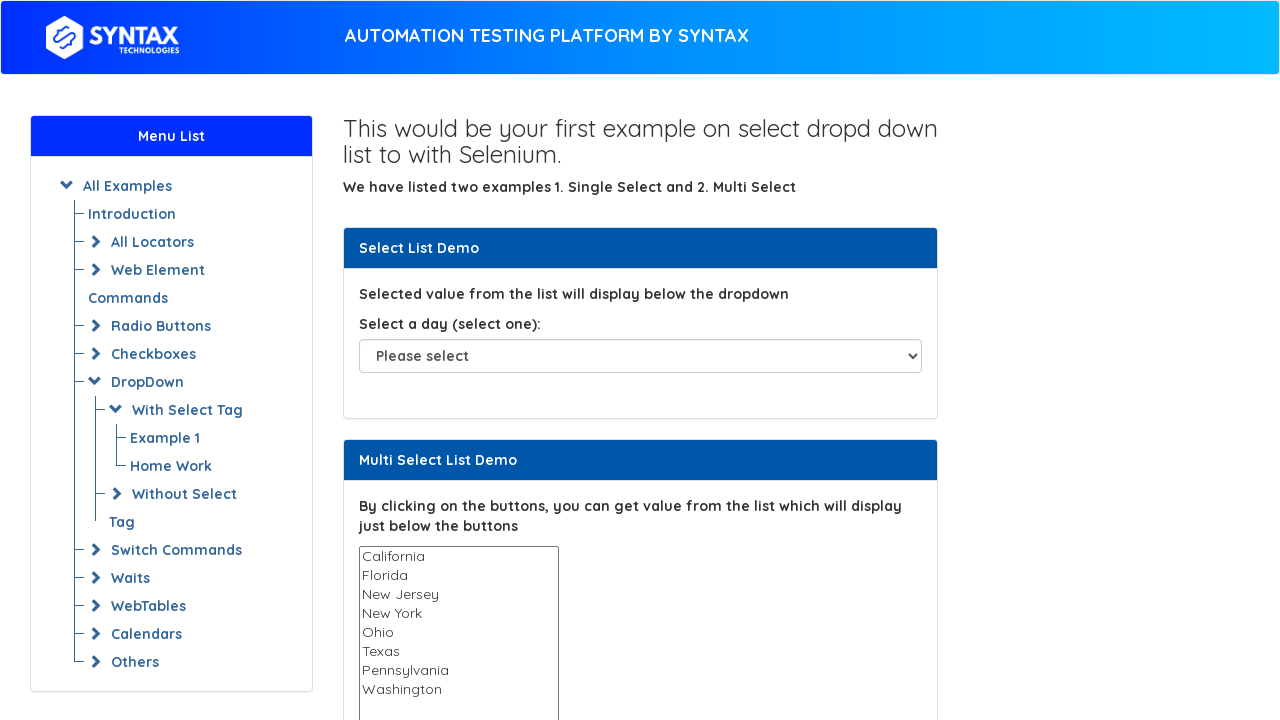

Located the dropdown element with id 'select-demo'
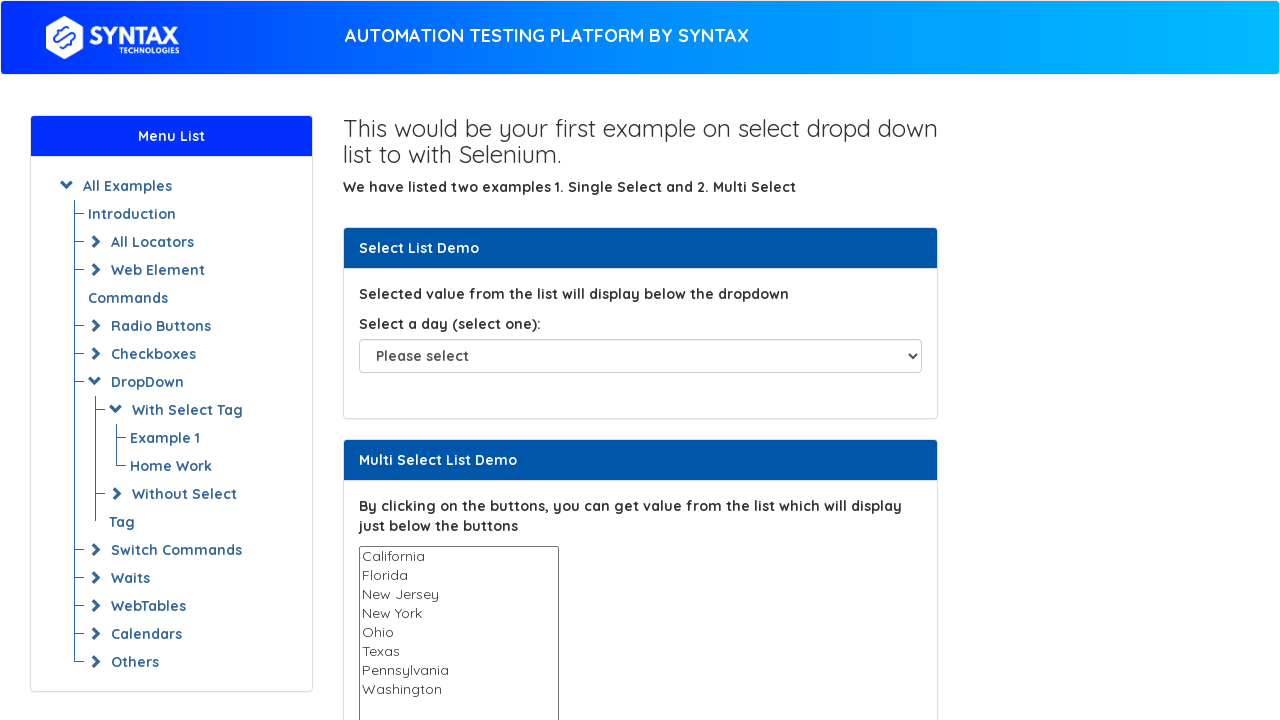

Retrieved all dropdown options
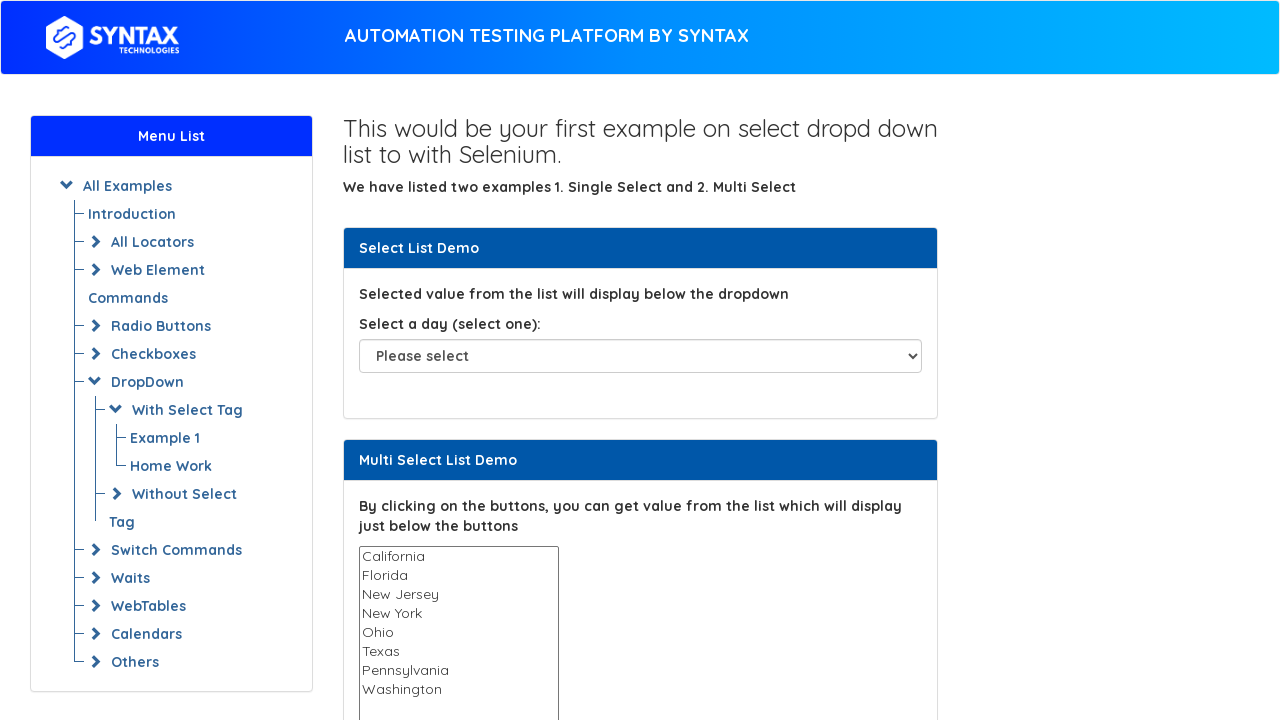

Found 8 options in dropdown
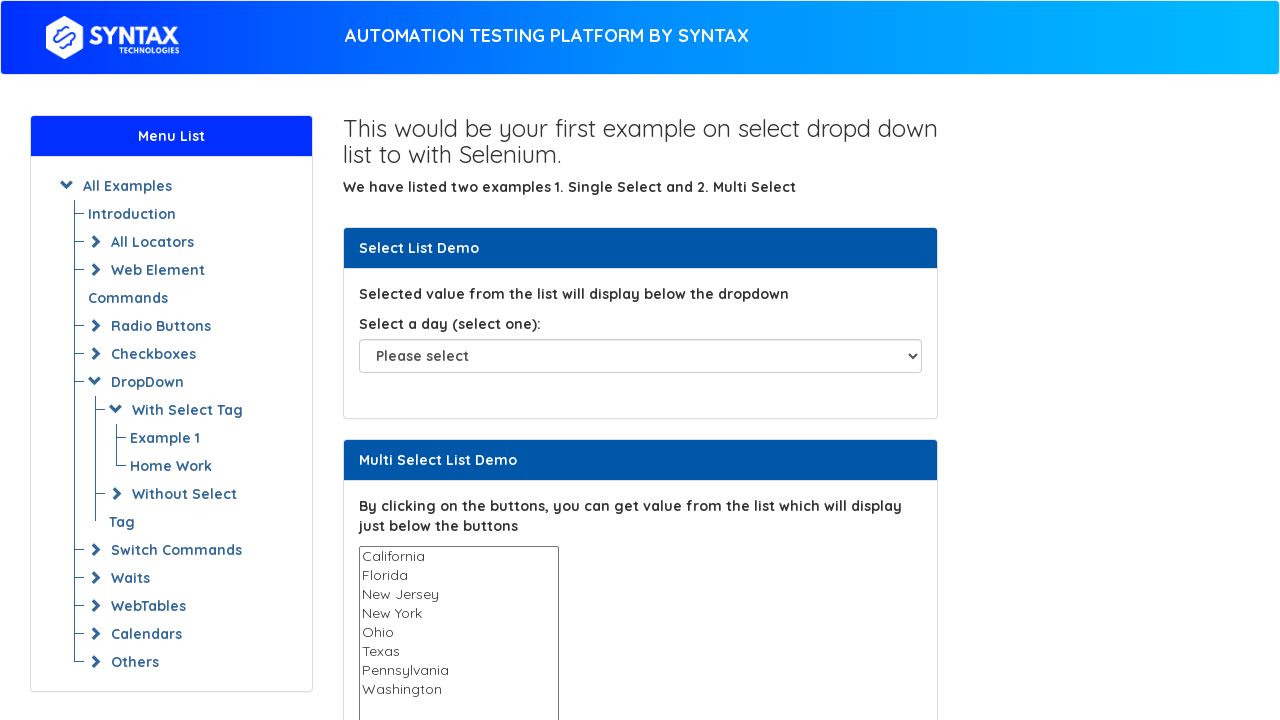

Printed all dropdown option texts
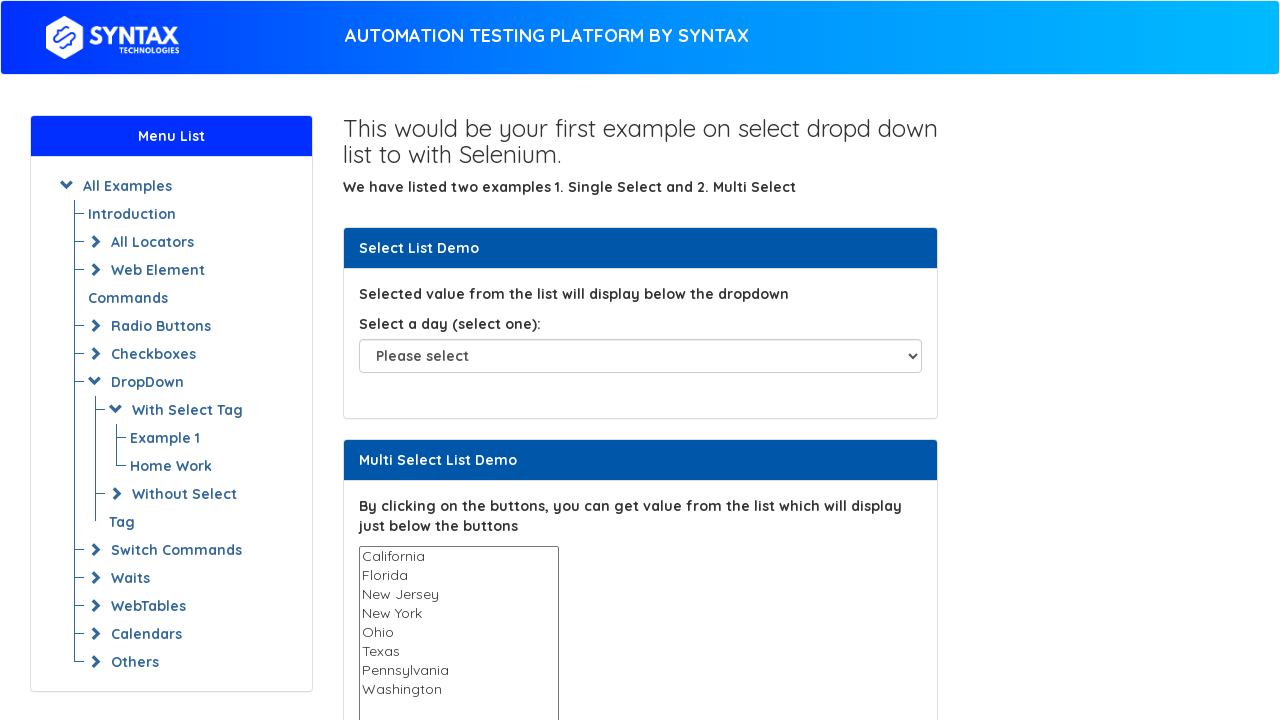

Selected Monday by index 1 on select#select-demo
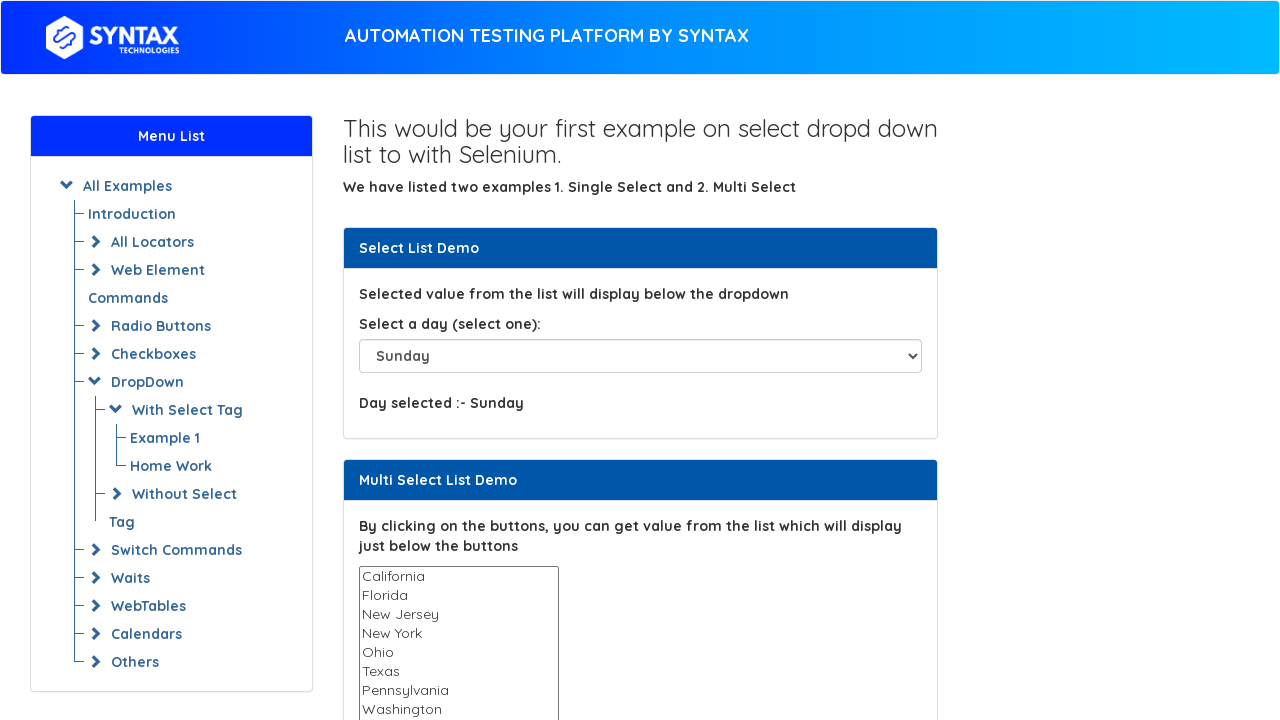

Waited 500ms after selecting Monday
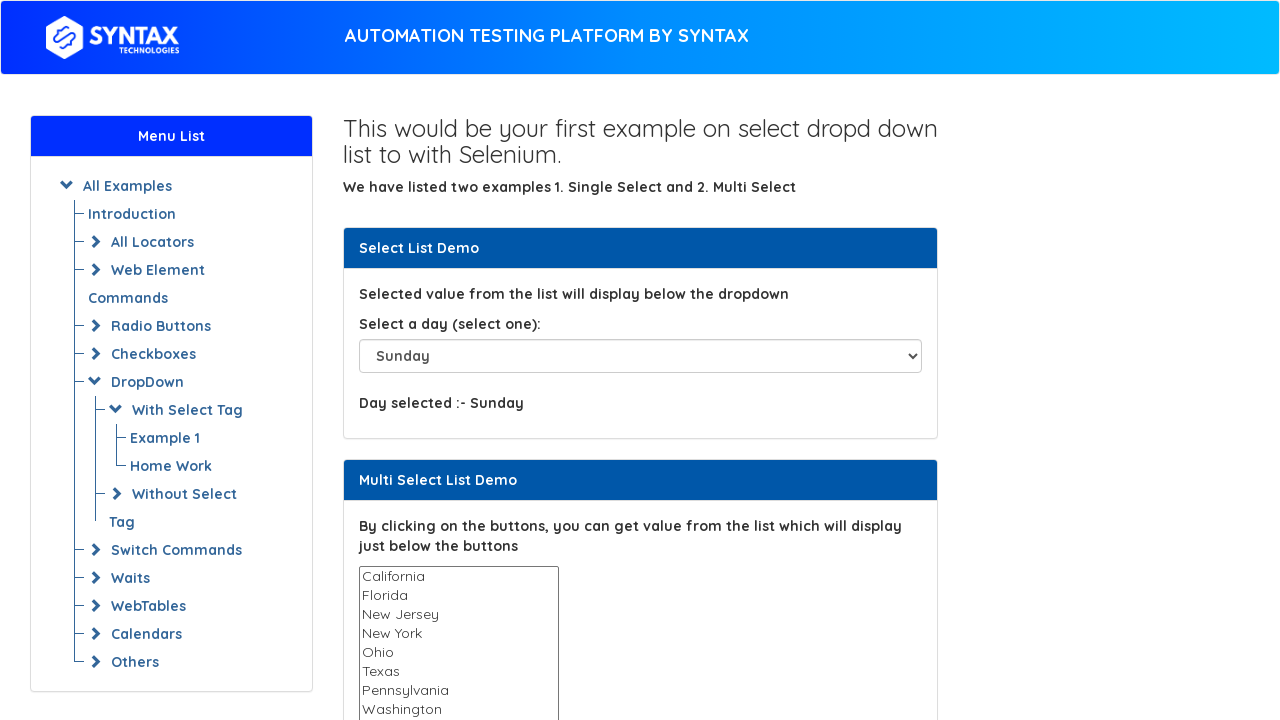

Selected Tuesday by index 2 on select#select-demo
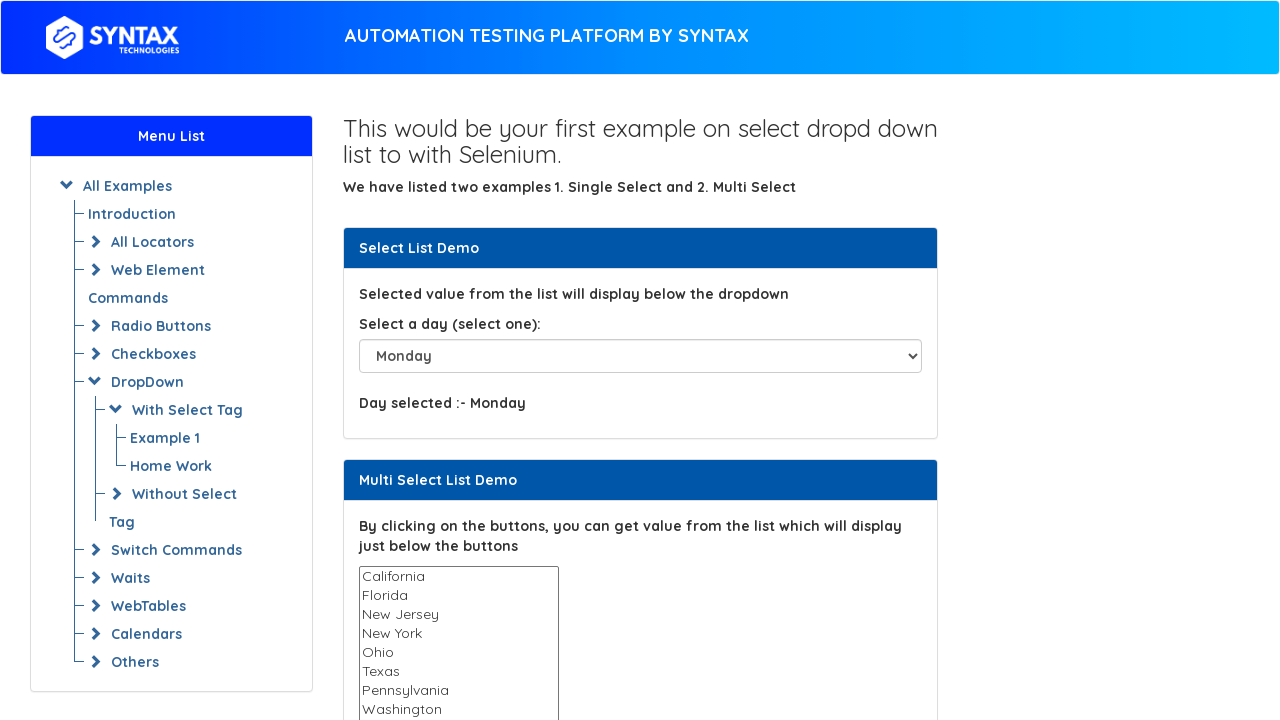

Waited 500ms after selecting Tuesday
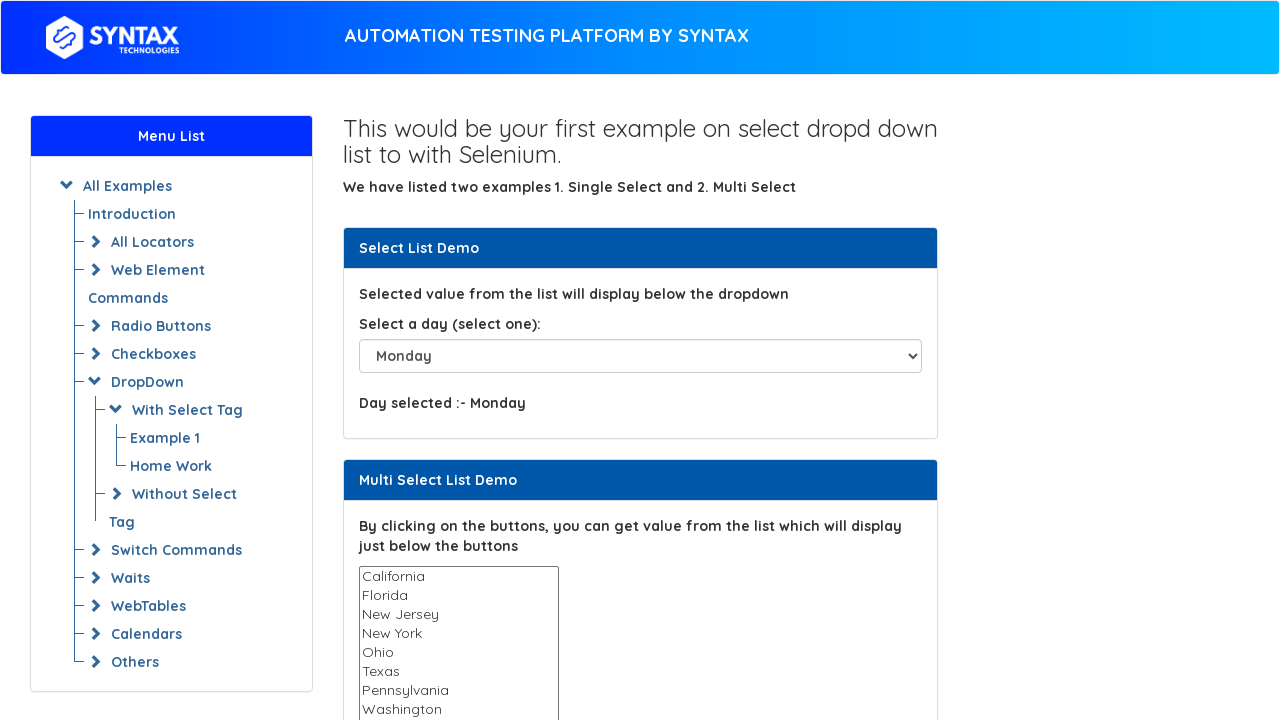

Selected Wednesday by index 3 on select#select-demo
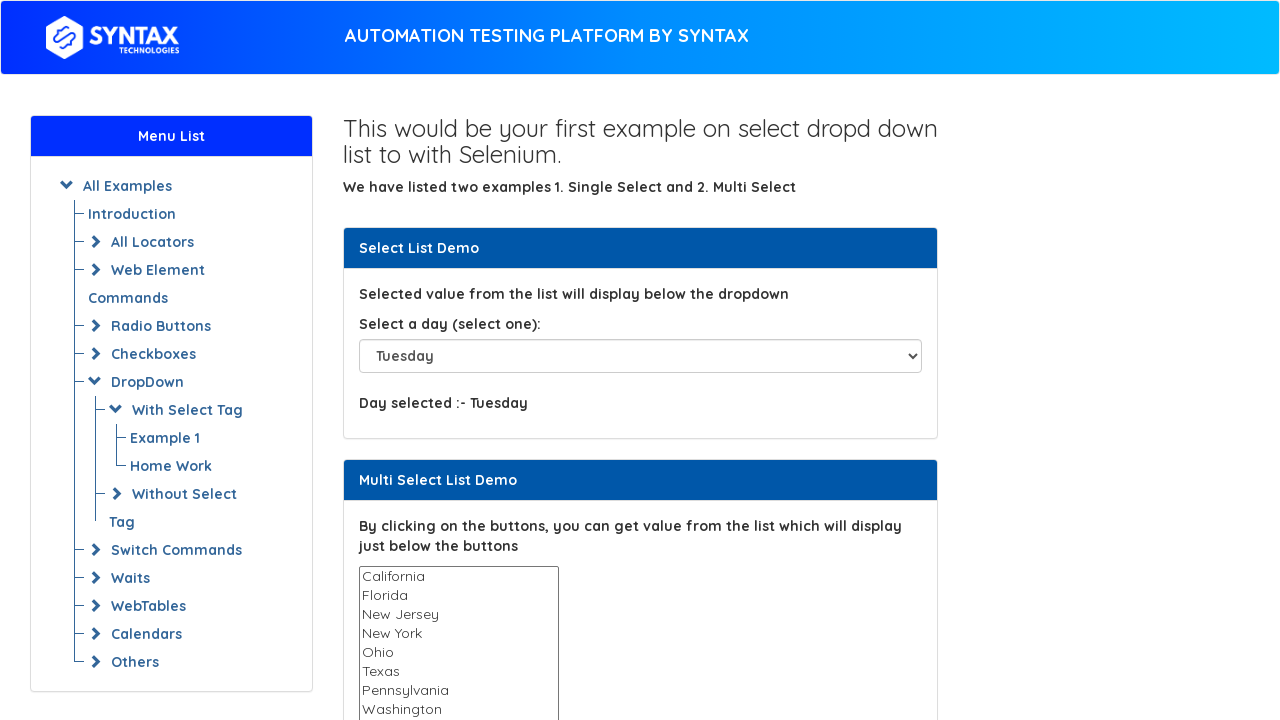

Waited 500ms after selecting Wednesday
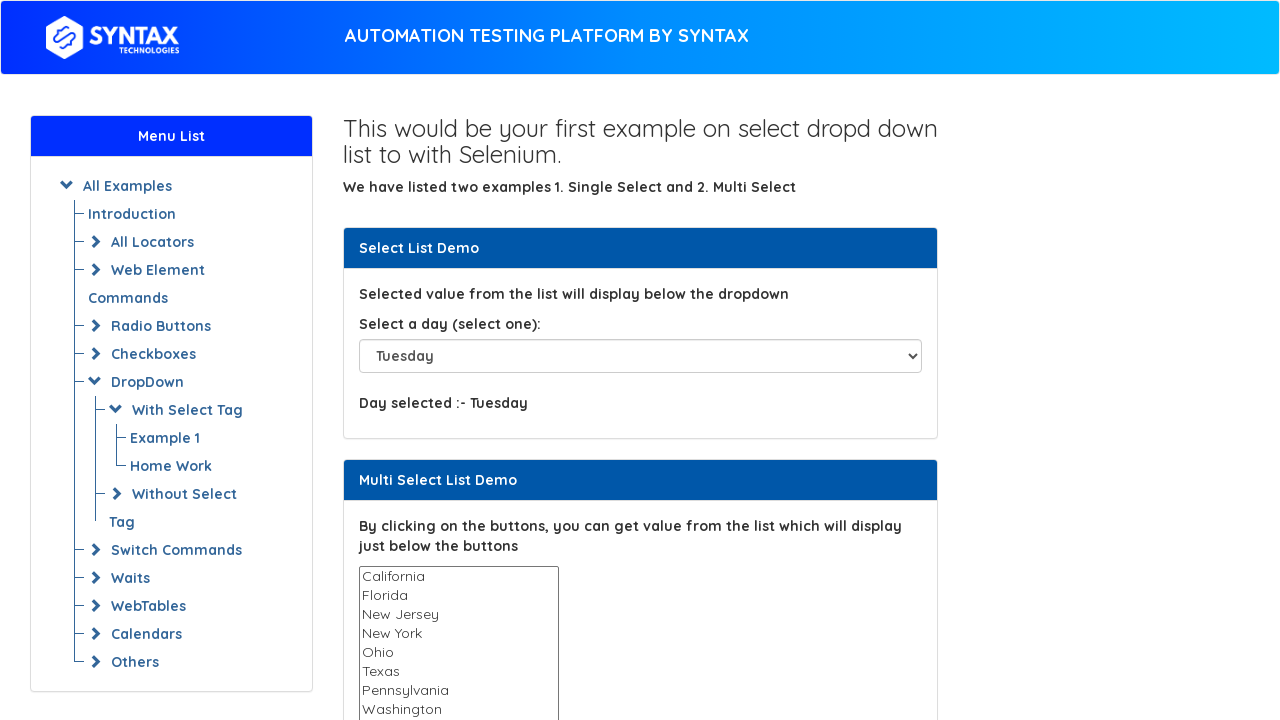

Selected Thursday by index 4 on select#select-demo
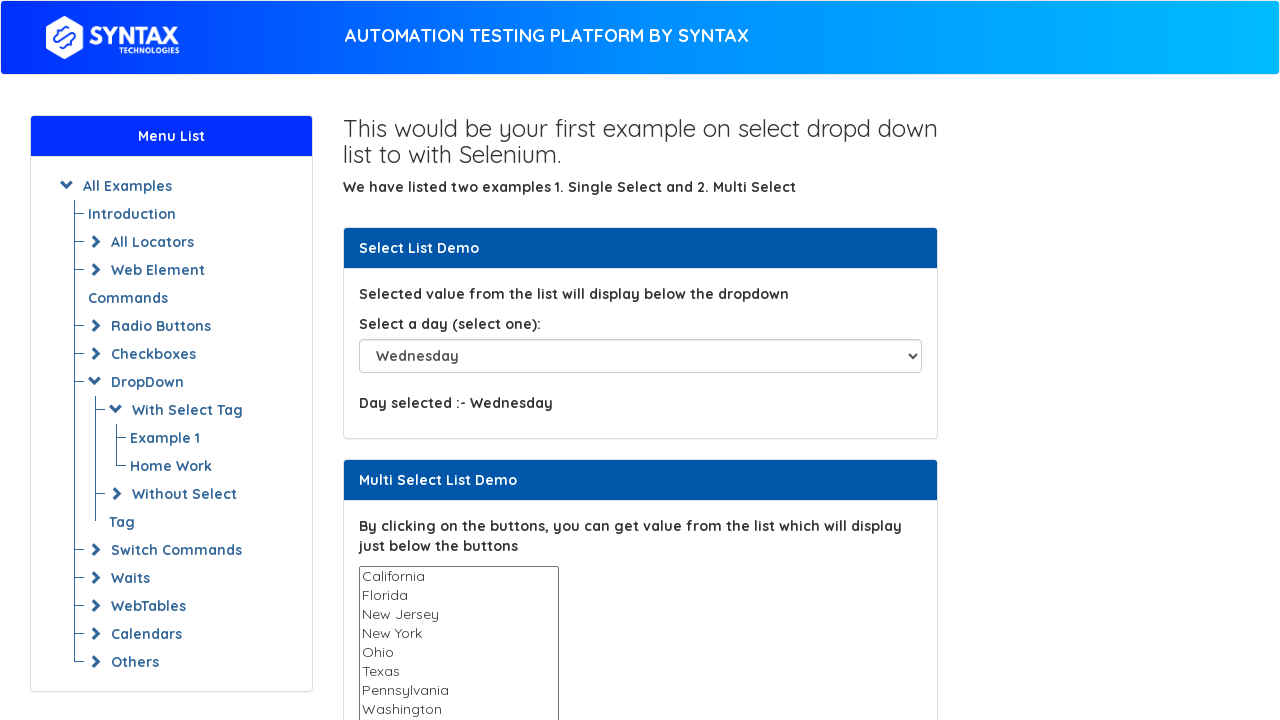

Waited 500ms after selecting Thursday
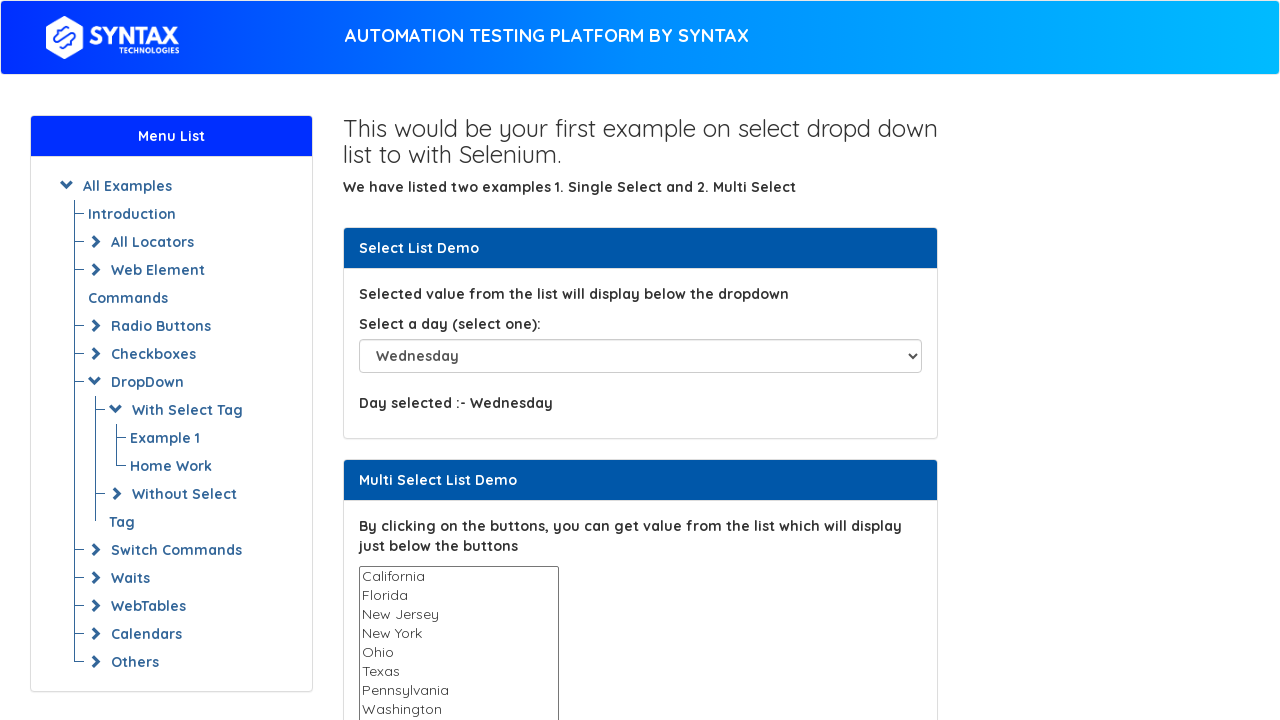

Selected Sunday by index 7 on select#select-demo
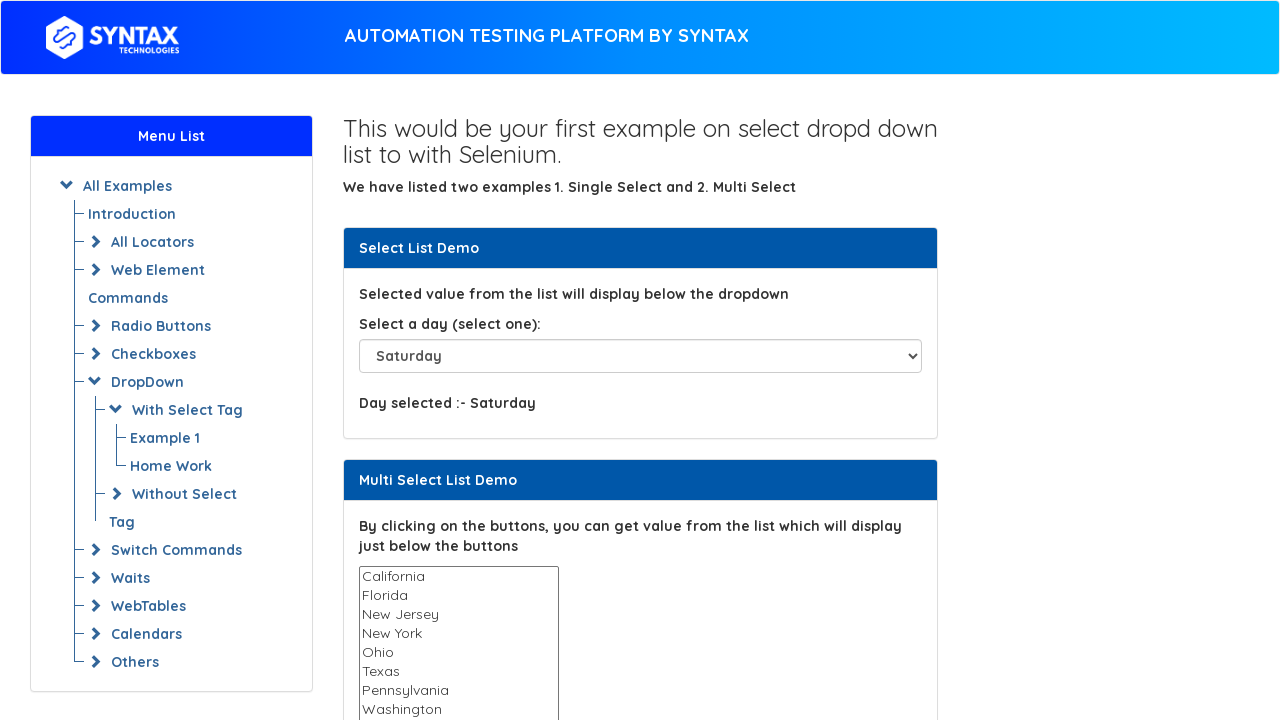

Waited 500ms after selecting Sunday
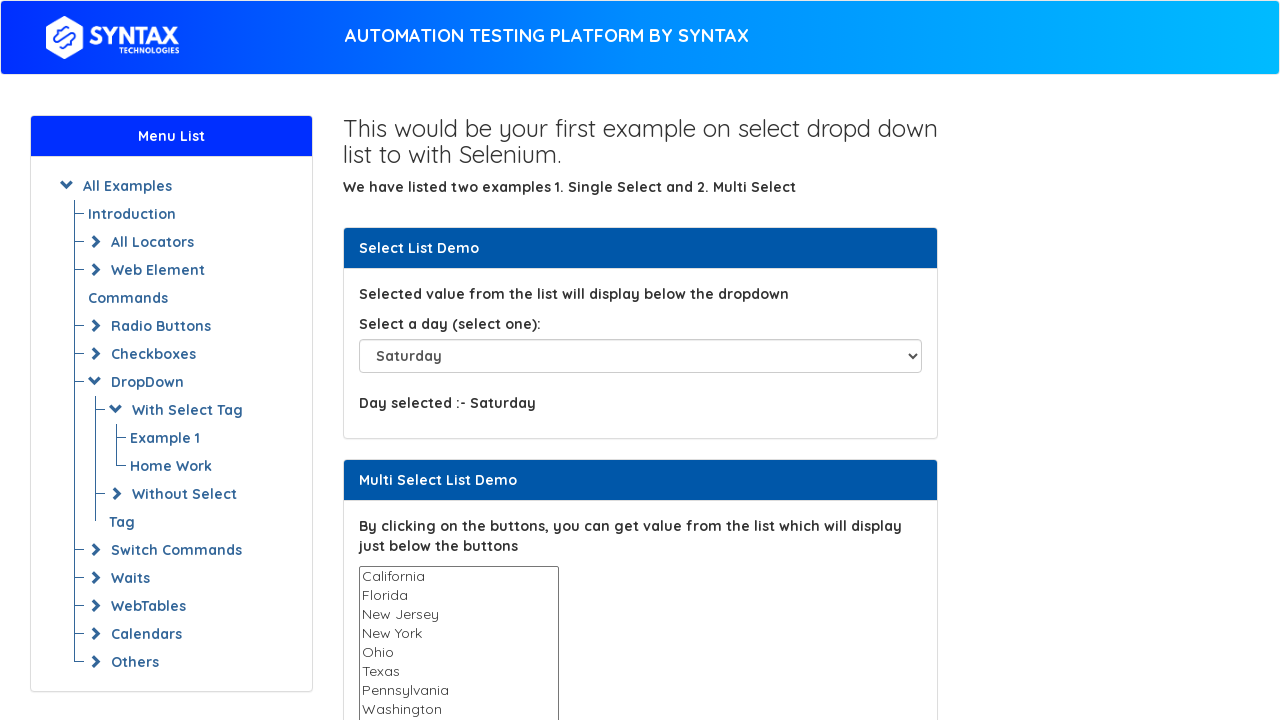

Selected Thursday by visible text label on select#select-demo
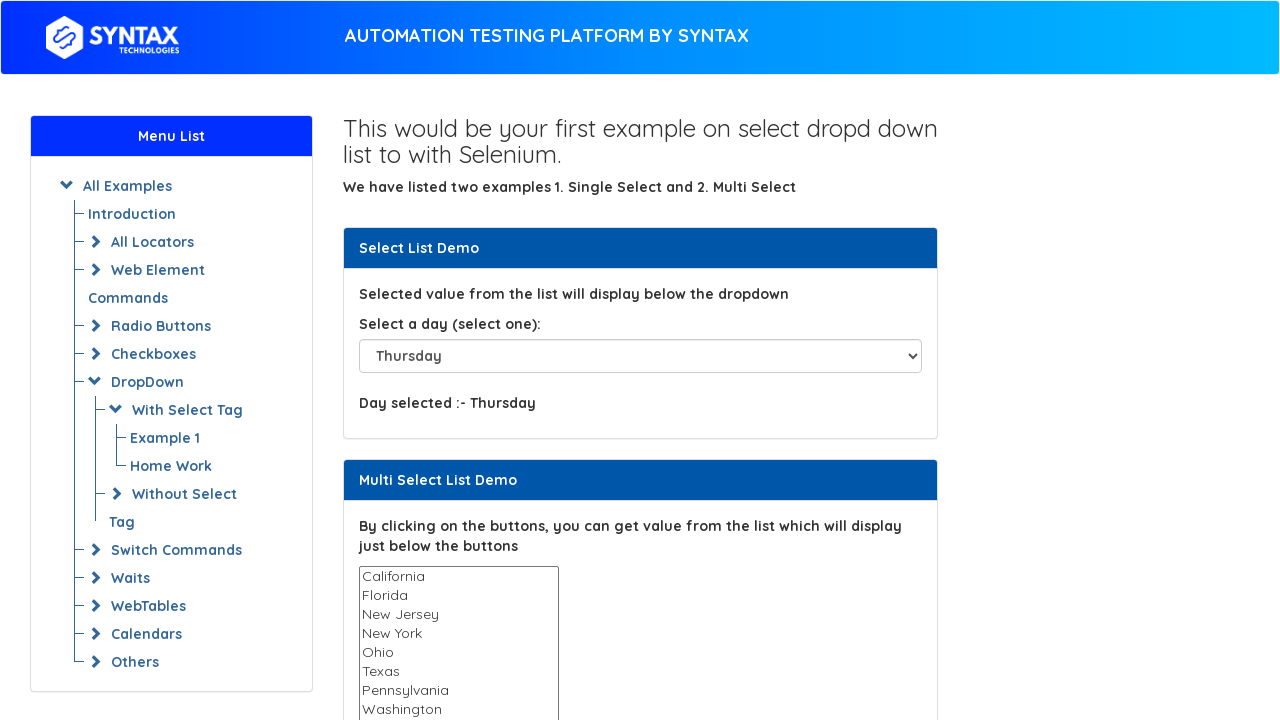

Waited 500ms after selecting Thursday by label
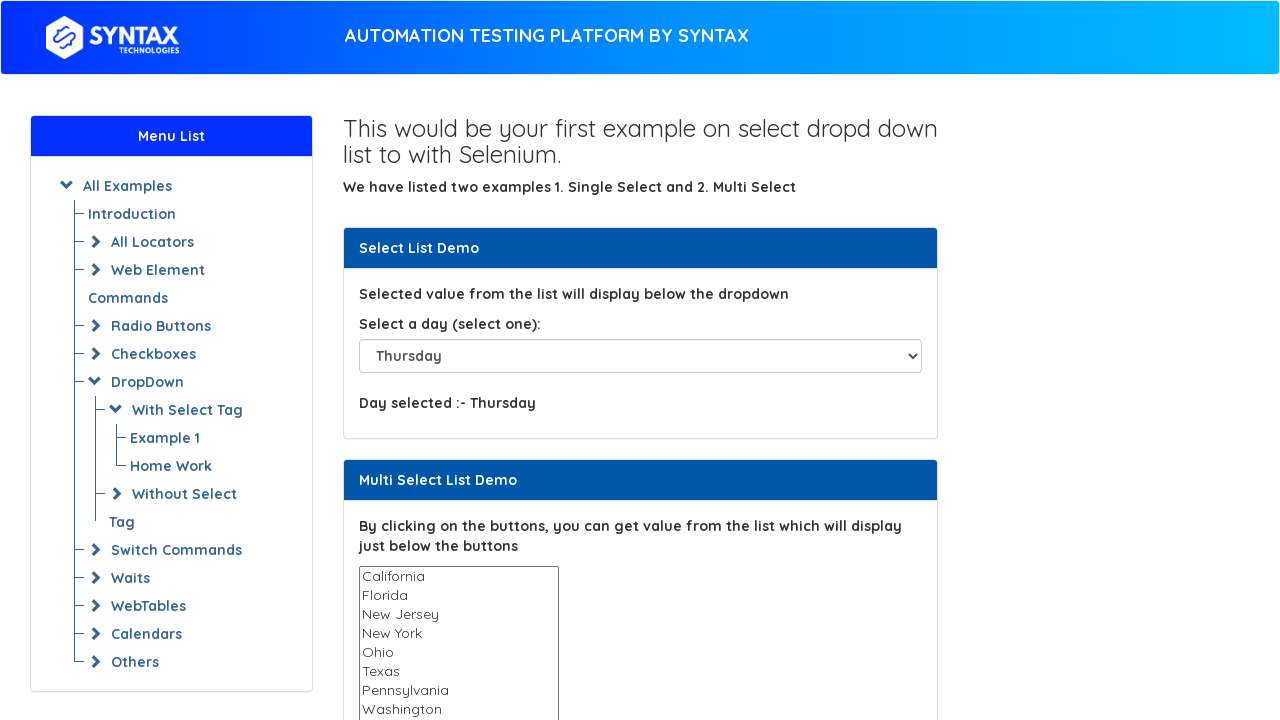

Selected Wednesday by value attribute on select#select-demo
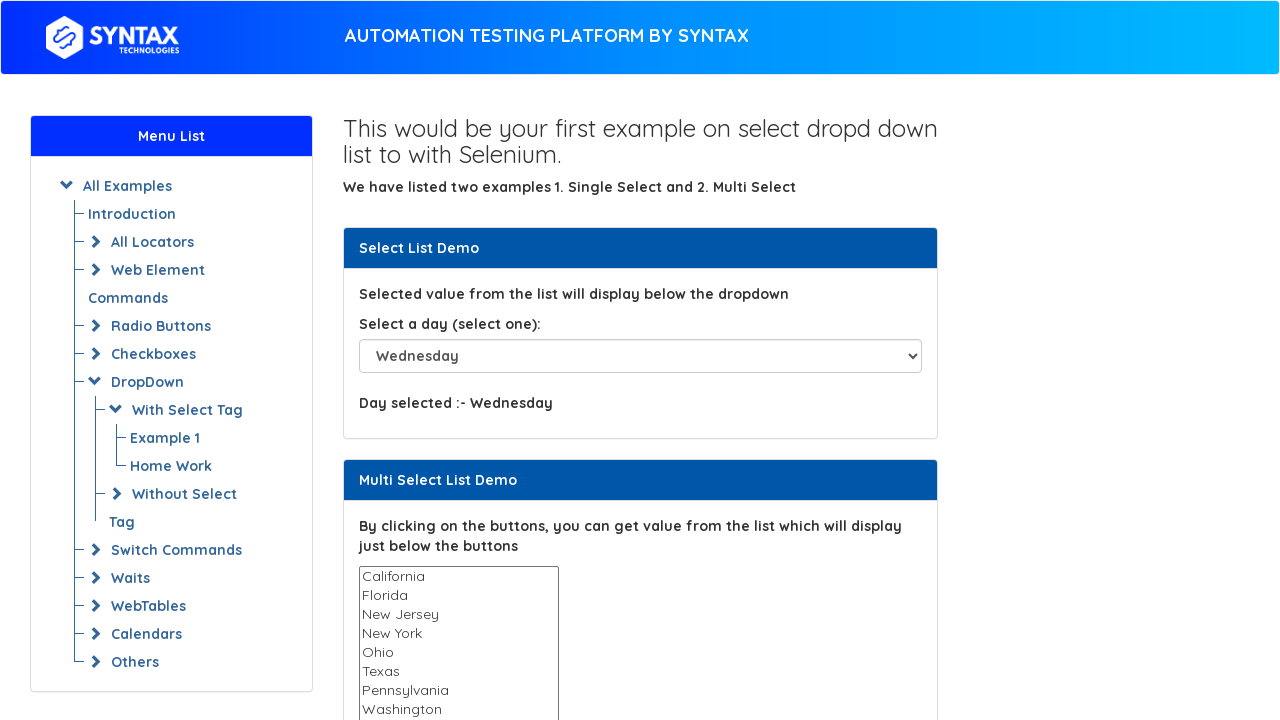

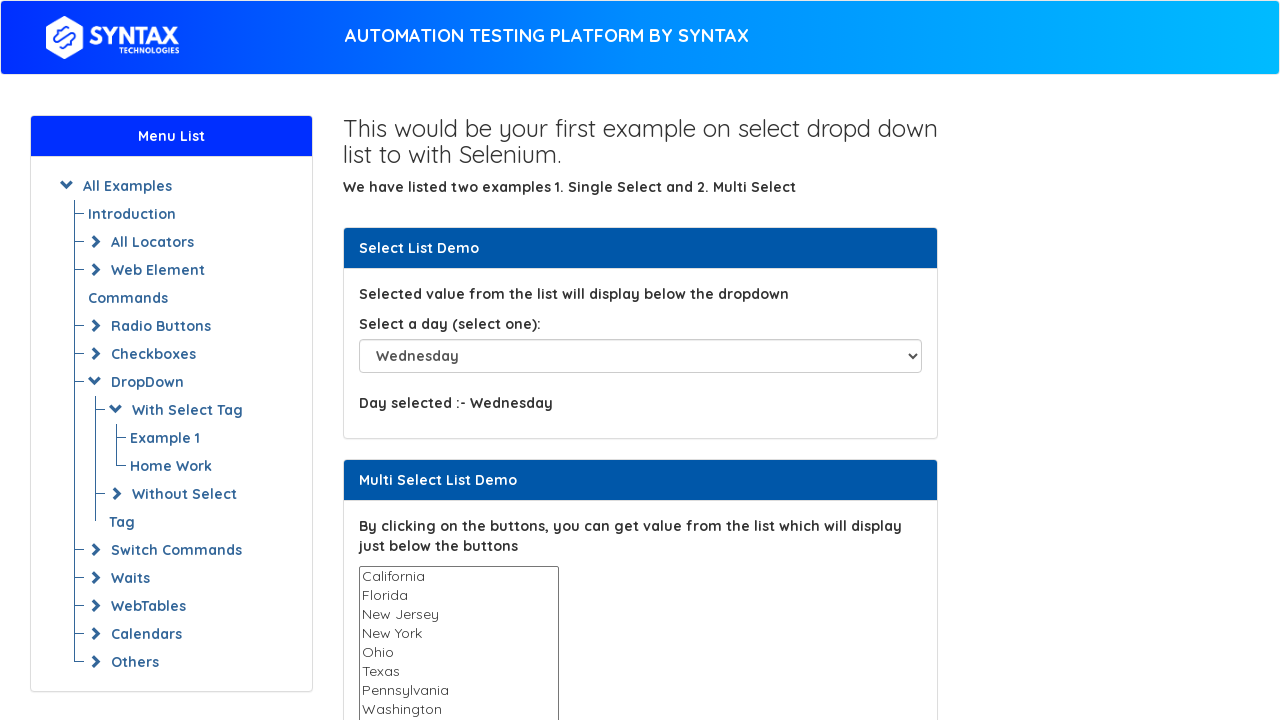